Tests if a newly added todo gets appended to the todo list when 2 todos already exist

Starting URL: https://todomvc.com/examples/typescript-angular/#/

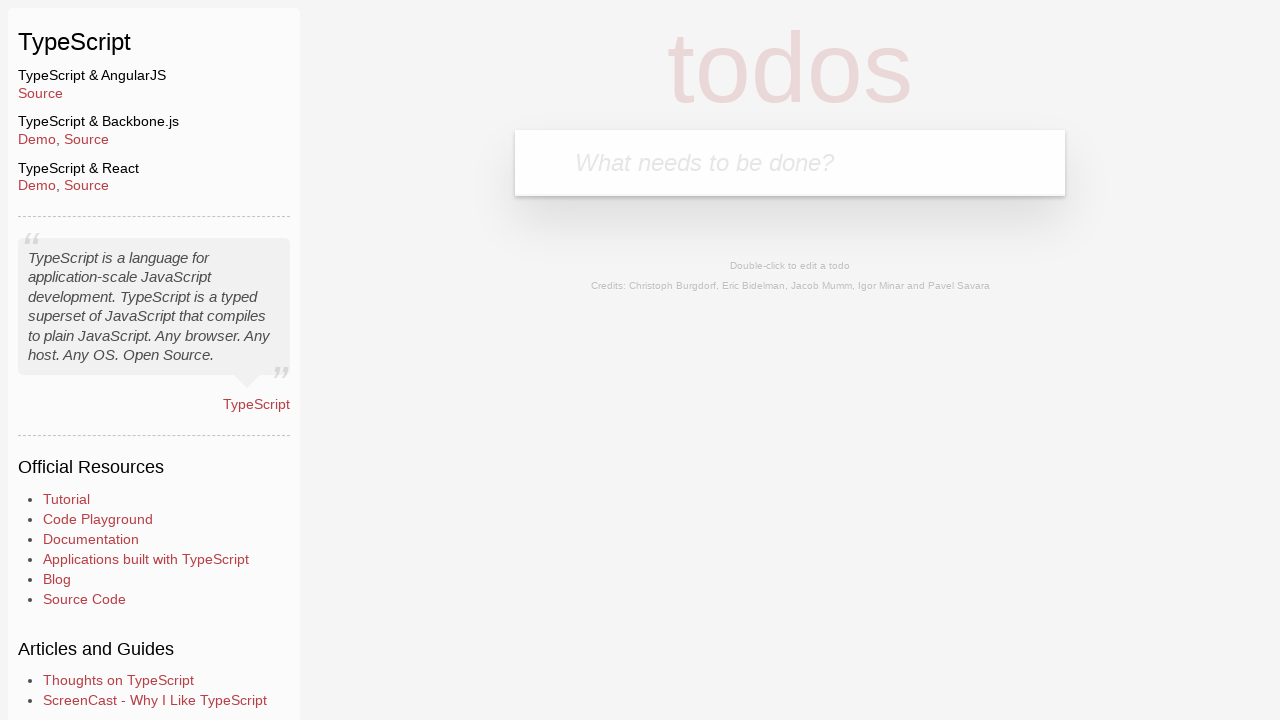

Filled new todo input with 'test' on .new-todo
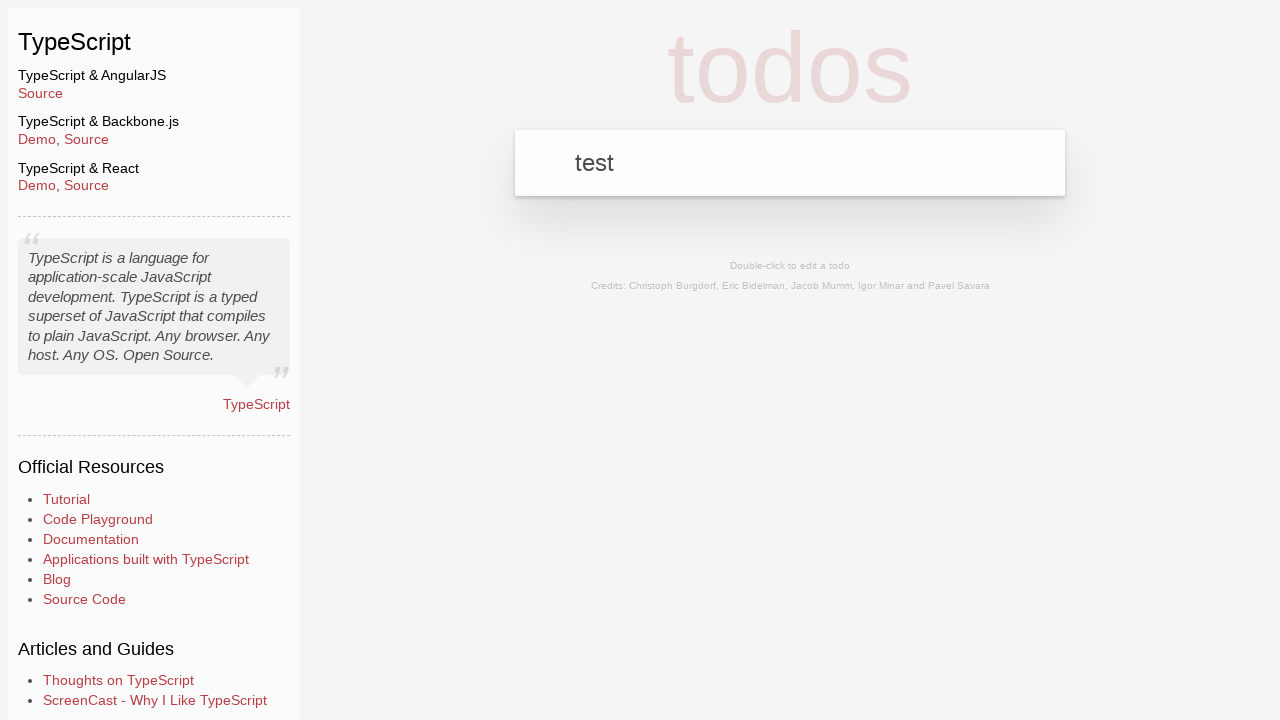

Pressed Enter to add todo on .new-todo
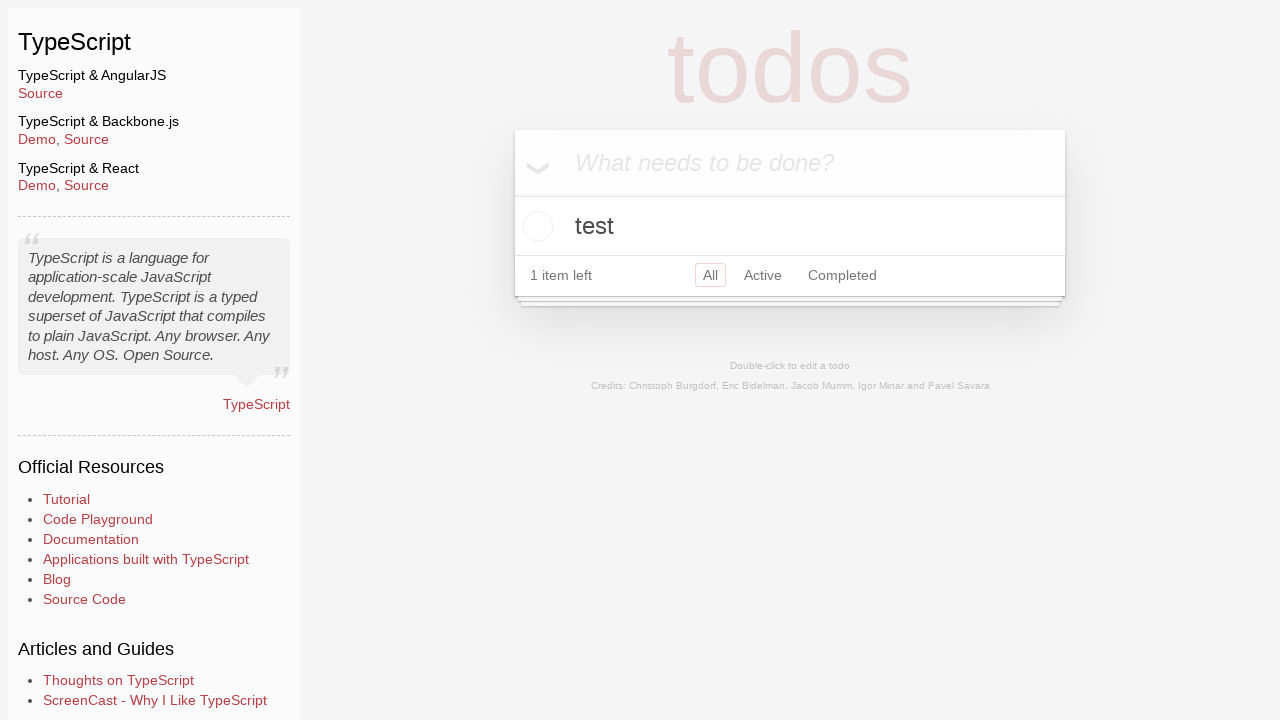

Filled new todo input with 'test' on .new-todo
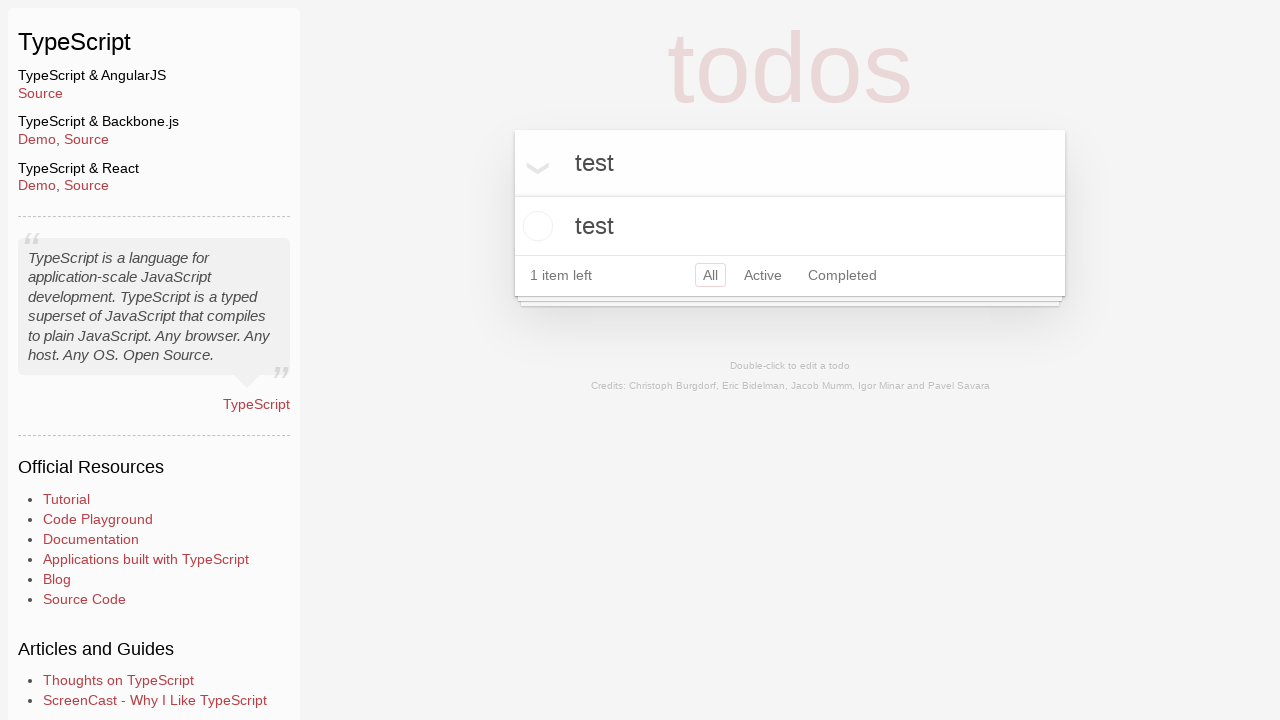

Pressed Enter to add todo on .new-todo
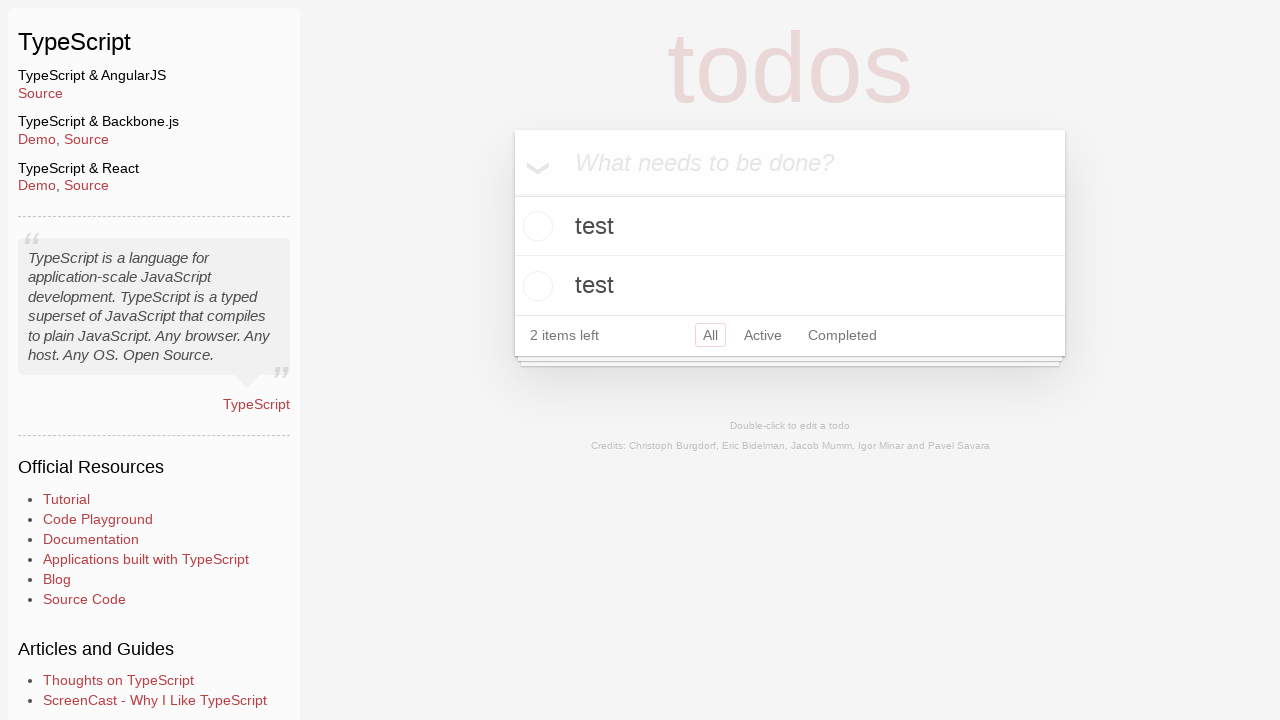

Filled new todo input with 'example' on .new-todo
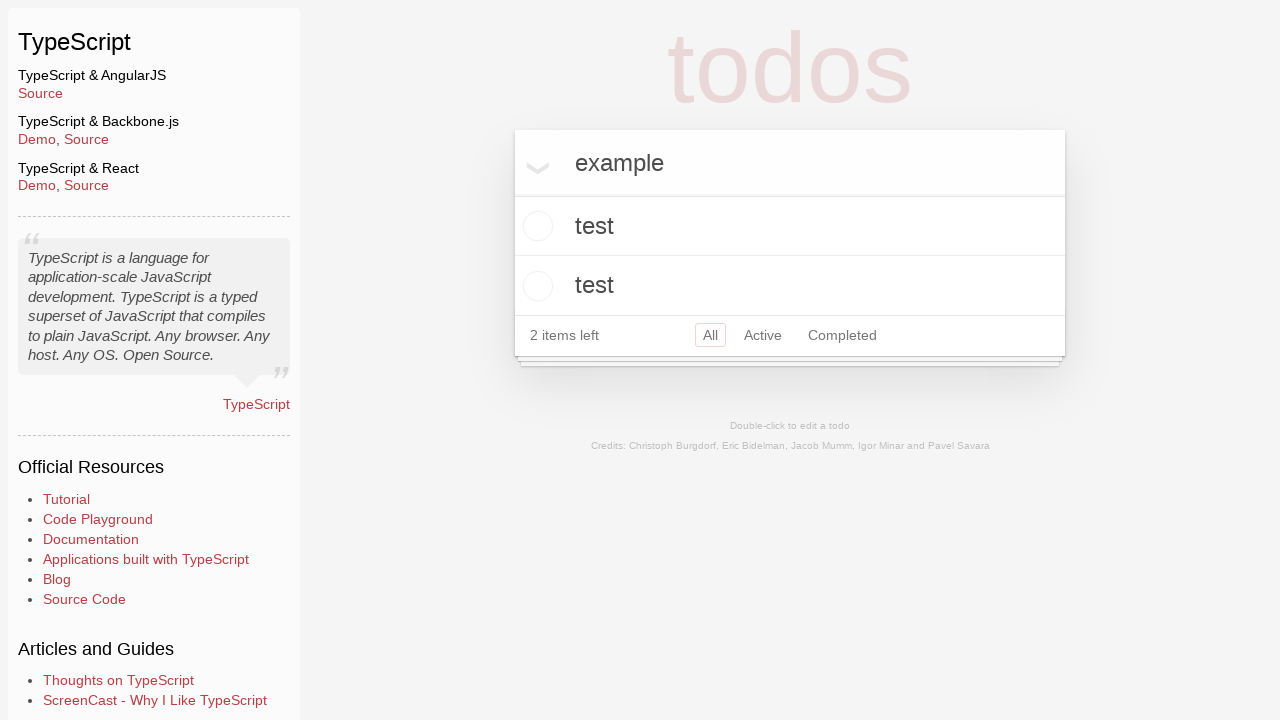

Pressed Enter to add 'example' todo on .new-todo
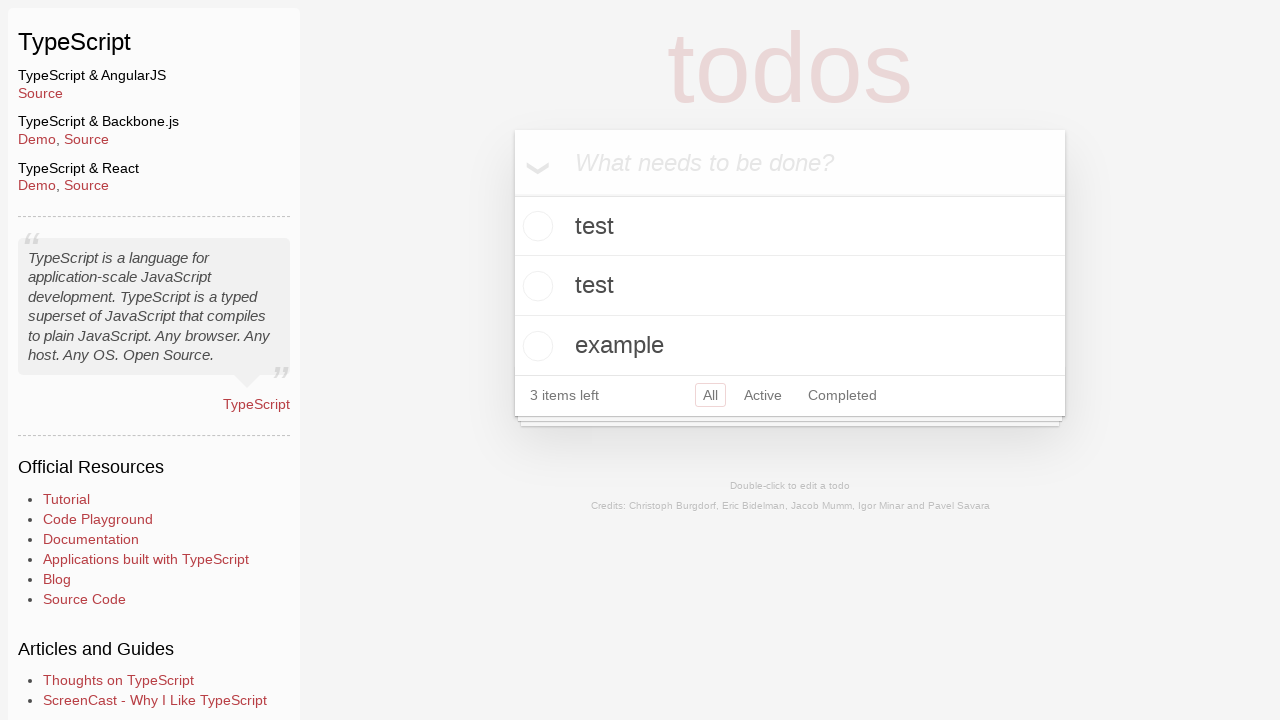

Verified that new todo 'example' was appended to the todo list
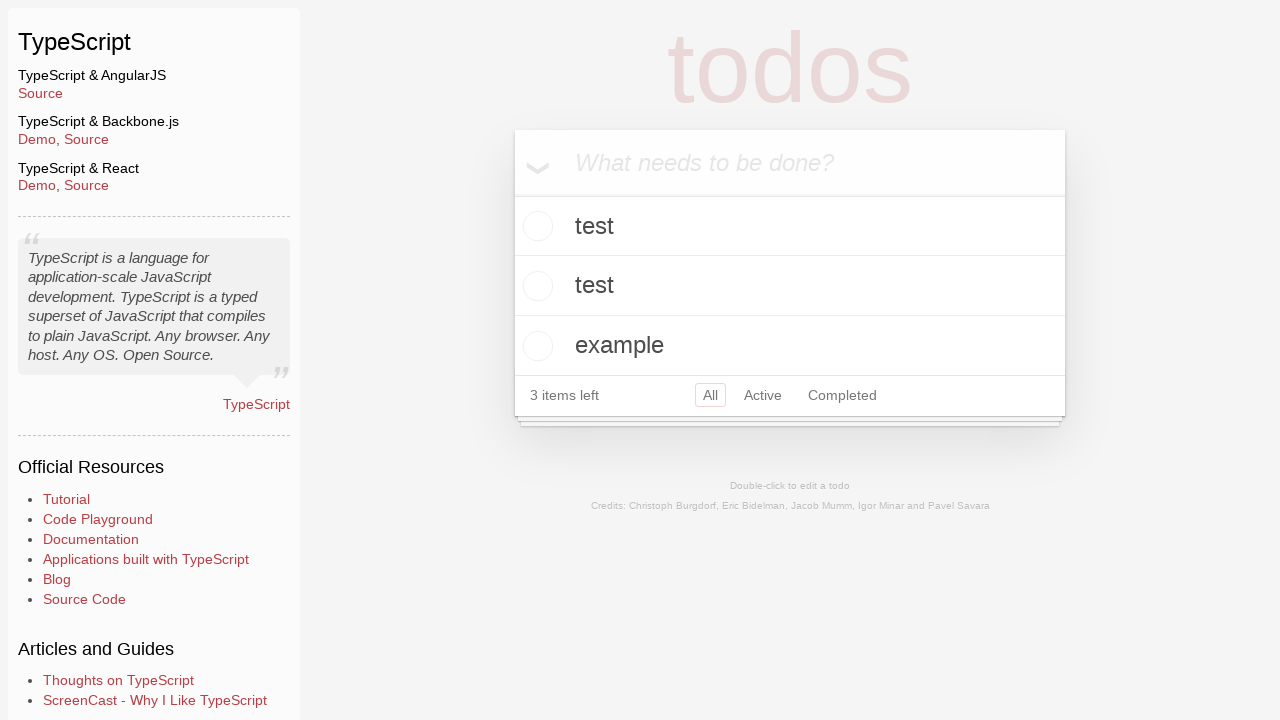

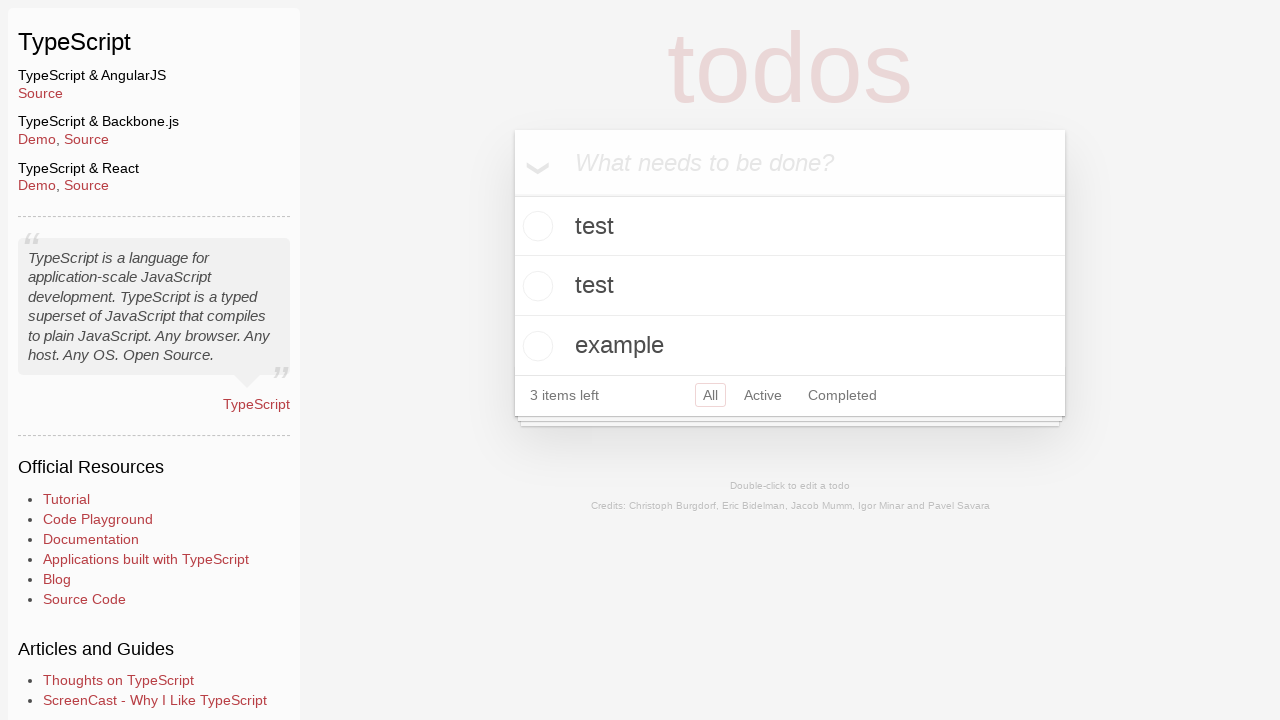